Navigates to LambdaTest website and waits for the page to fully load

Starting URL: http://www.lambdatest.com

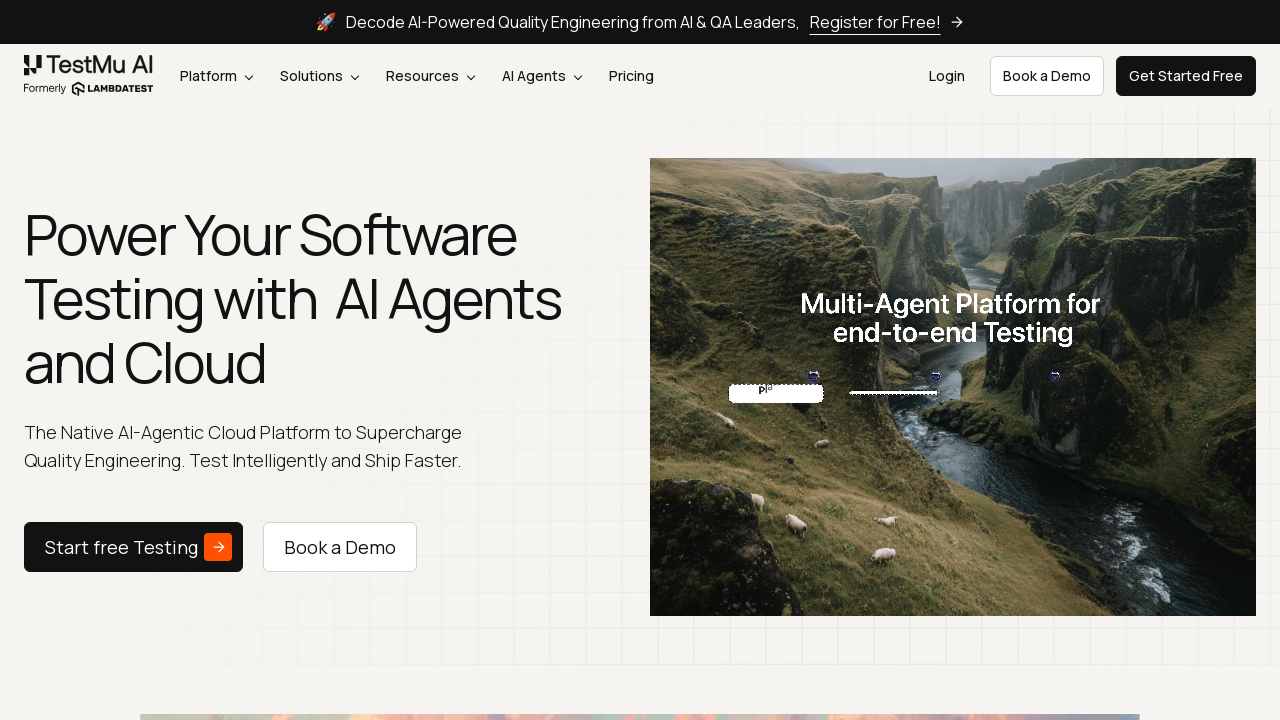

Navigated to LambdaTest website
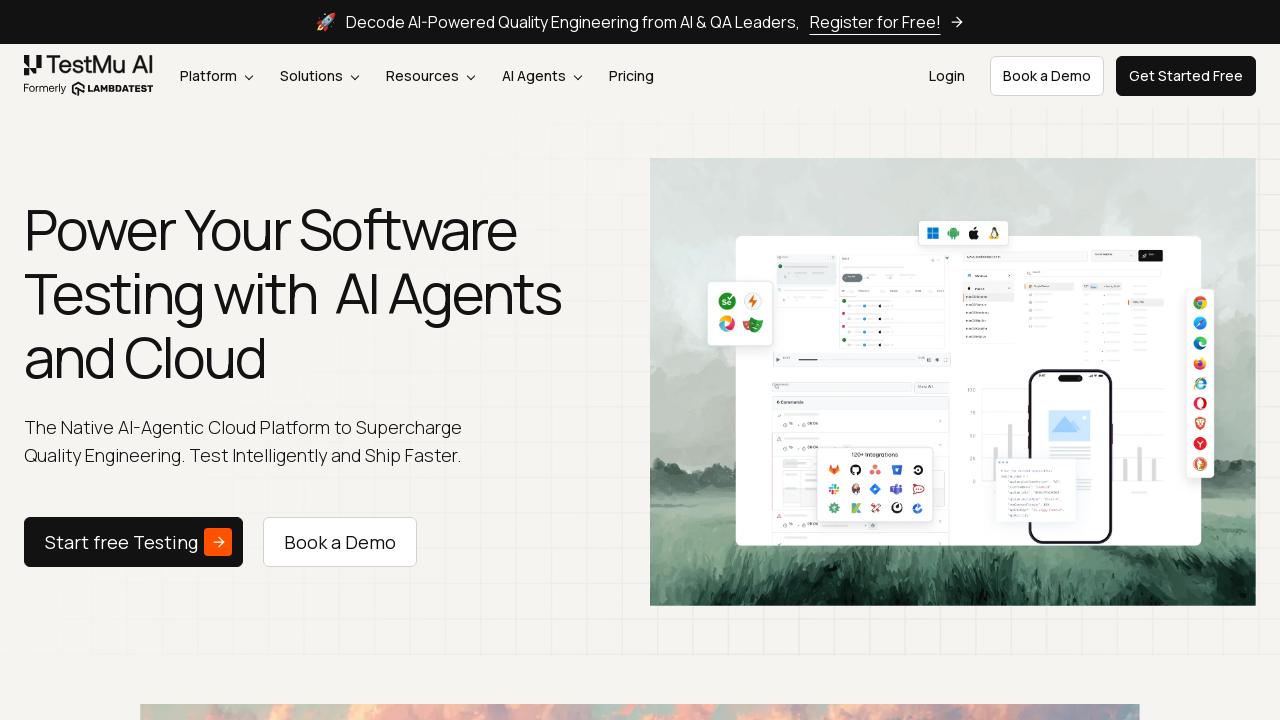

Page fully loaded
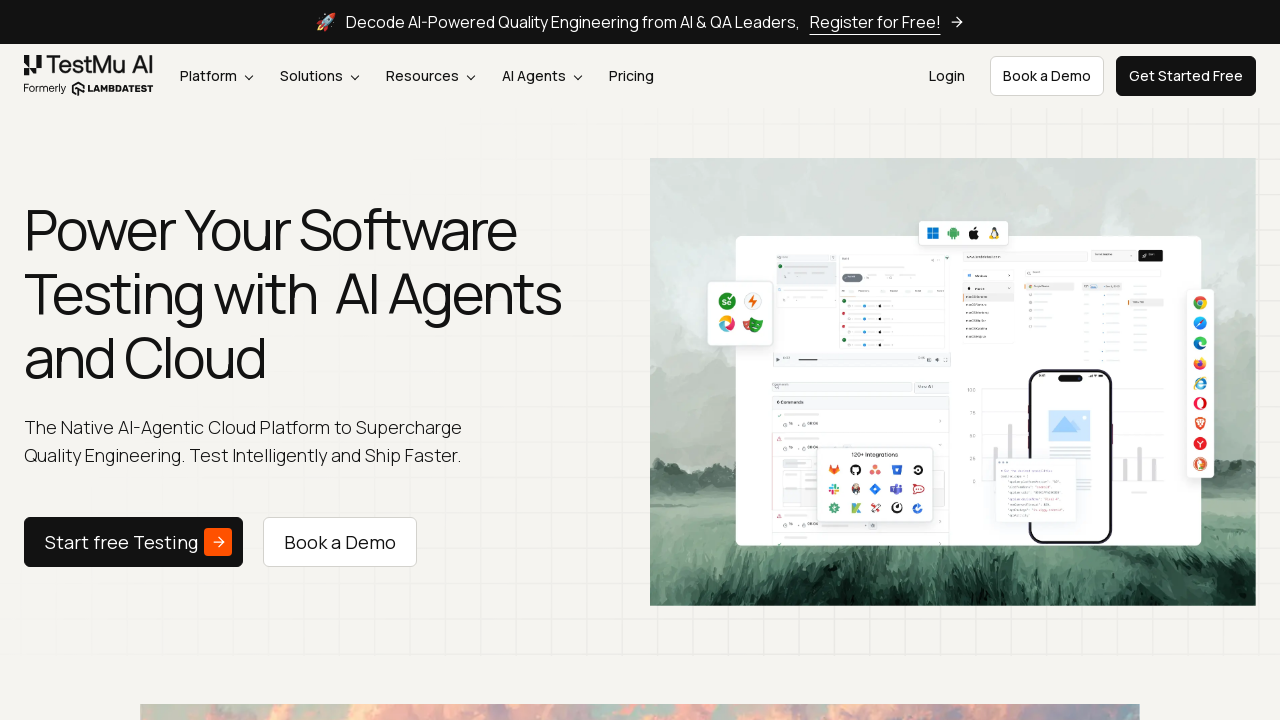

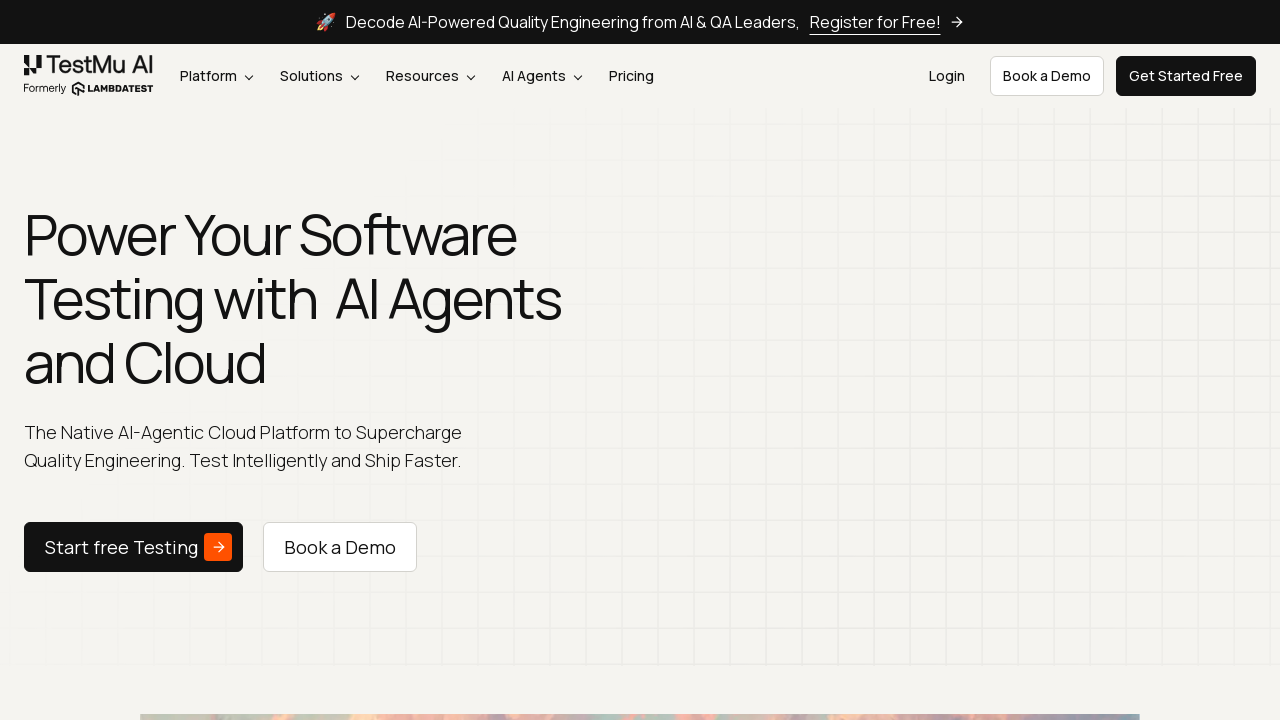